Tests keyboard actions by entering text in a textarea, selecting all text, copying it, and pasting it into another textarea using keyboard shortcuts

Starting URL: https://text-compare.com/

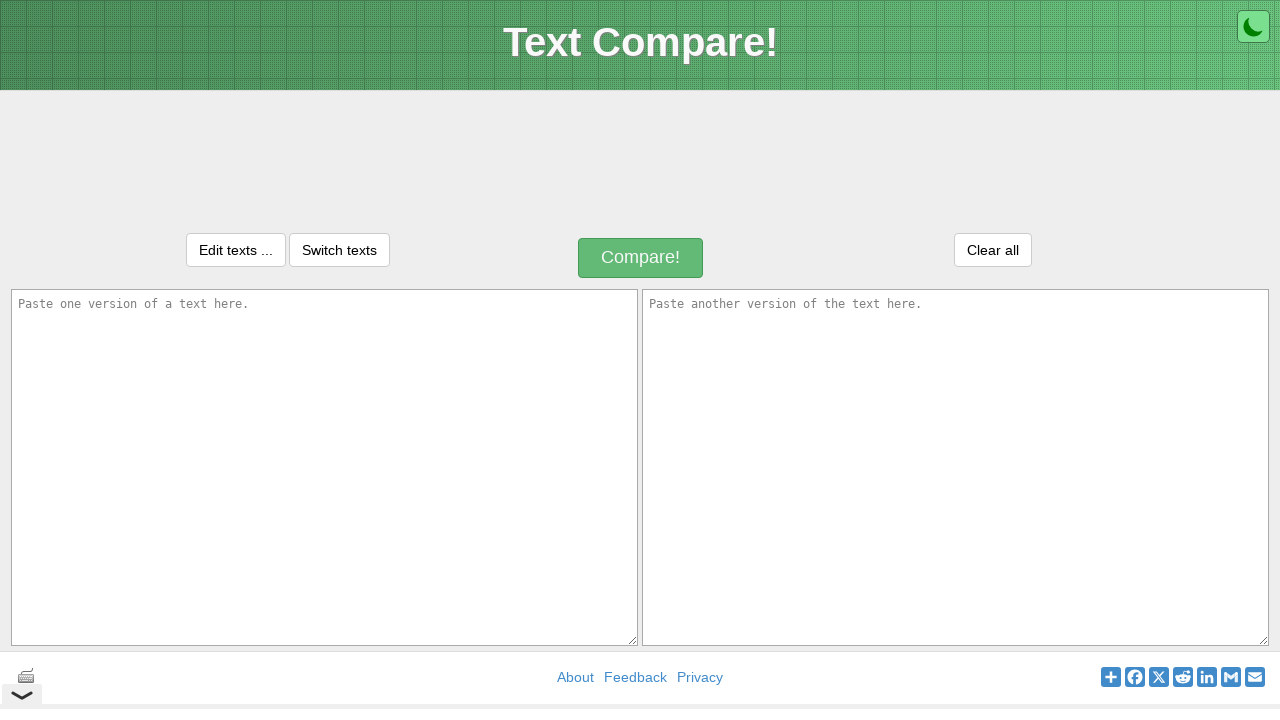

Filled first textarea with 'Java is Object Oriented Programming Language' on textarea#inputText1
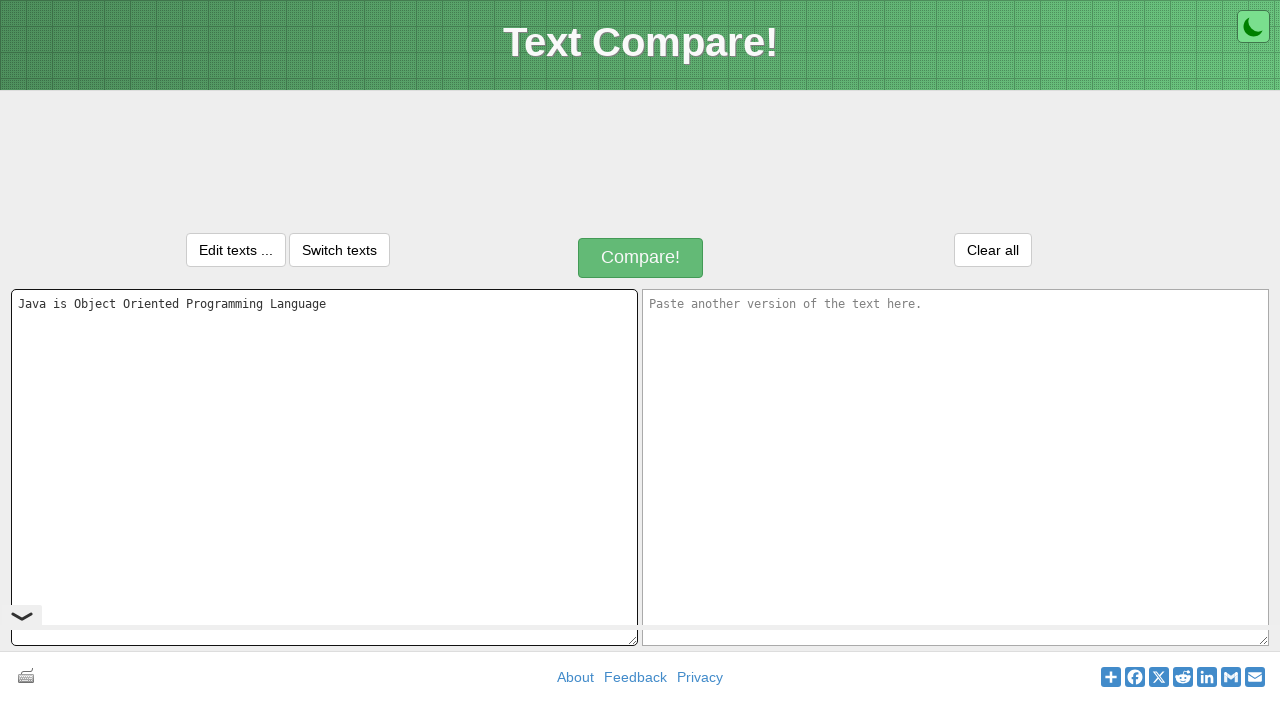

Clicked on first textarea to focus it at (324, 467) on textarea#inputText1
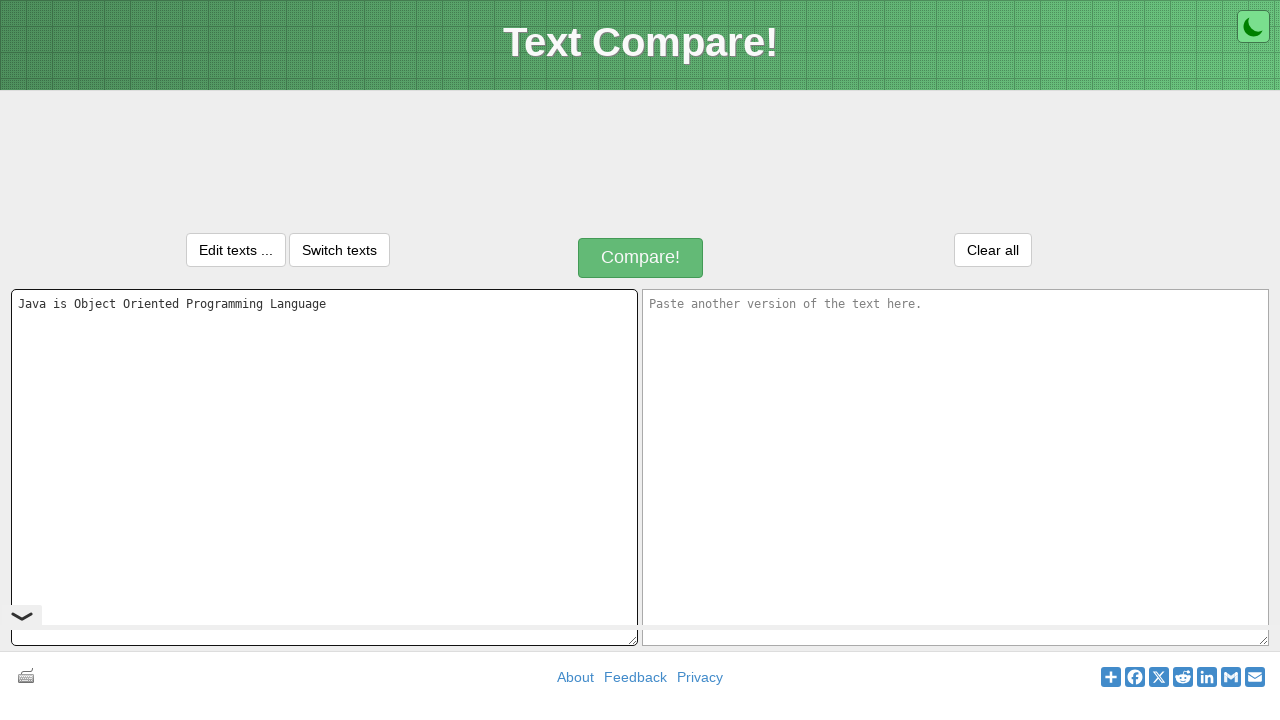

Selected all text in first textarea using Ctrl+A
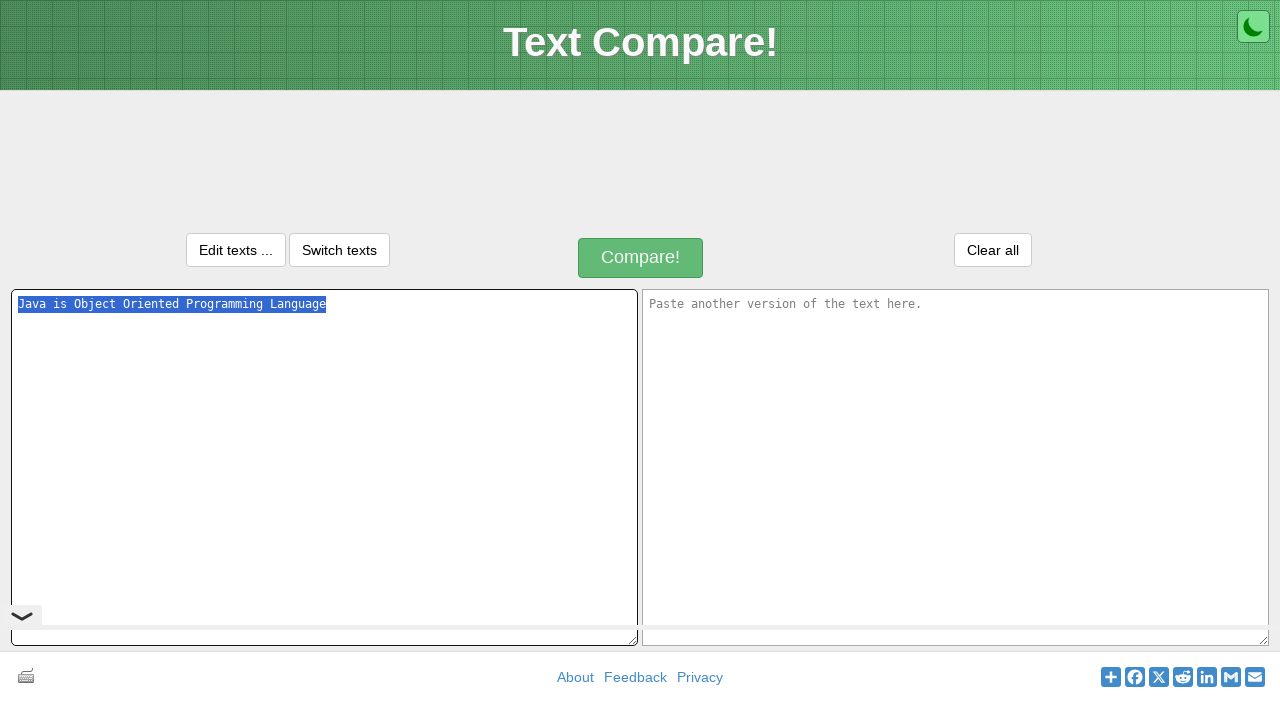

Copied selected text using Ctrl+C
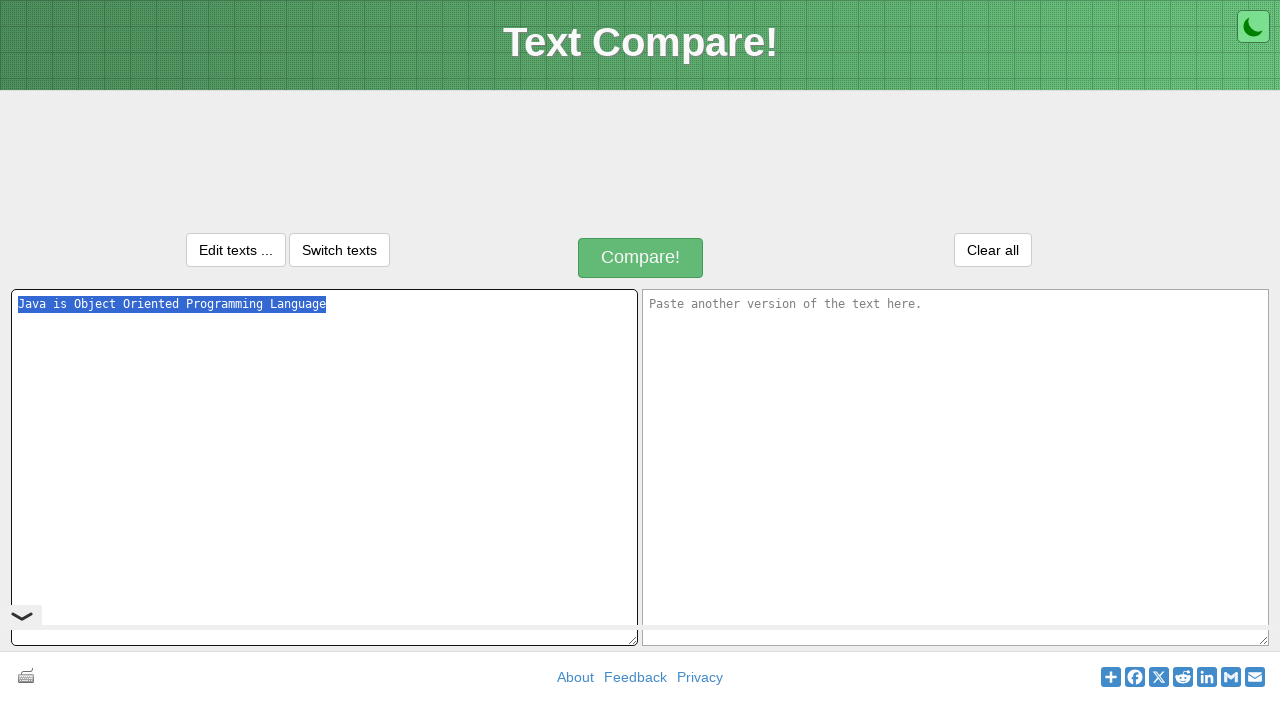

Clicked on second textarea at (956, 467) on textarea#inputText2
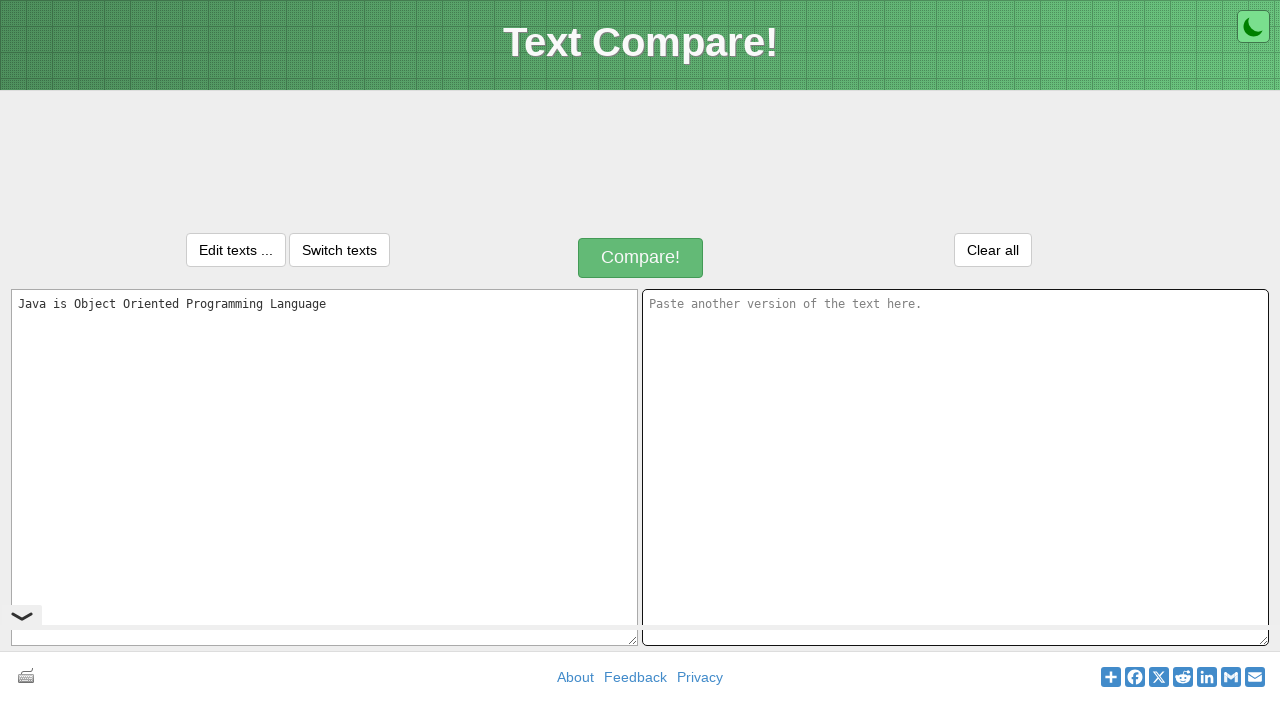

Pasted text into second textarea using Ctrl+V
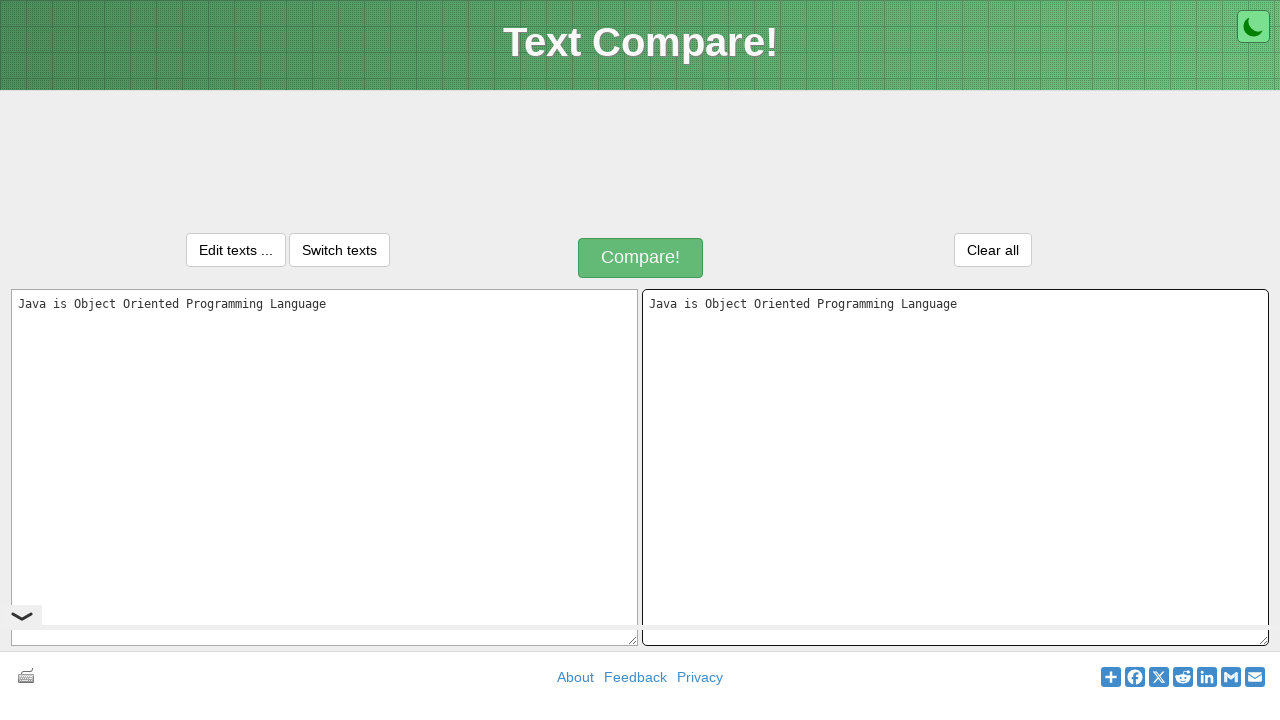

Retrieved value from first textarea
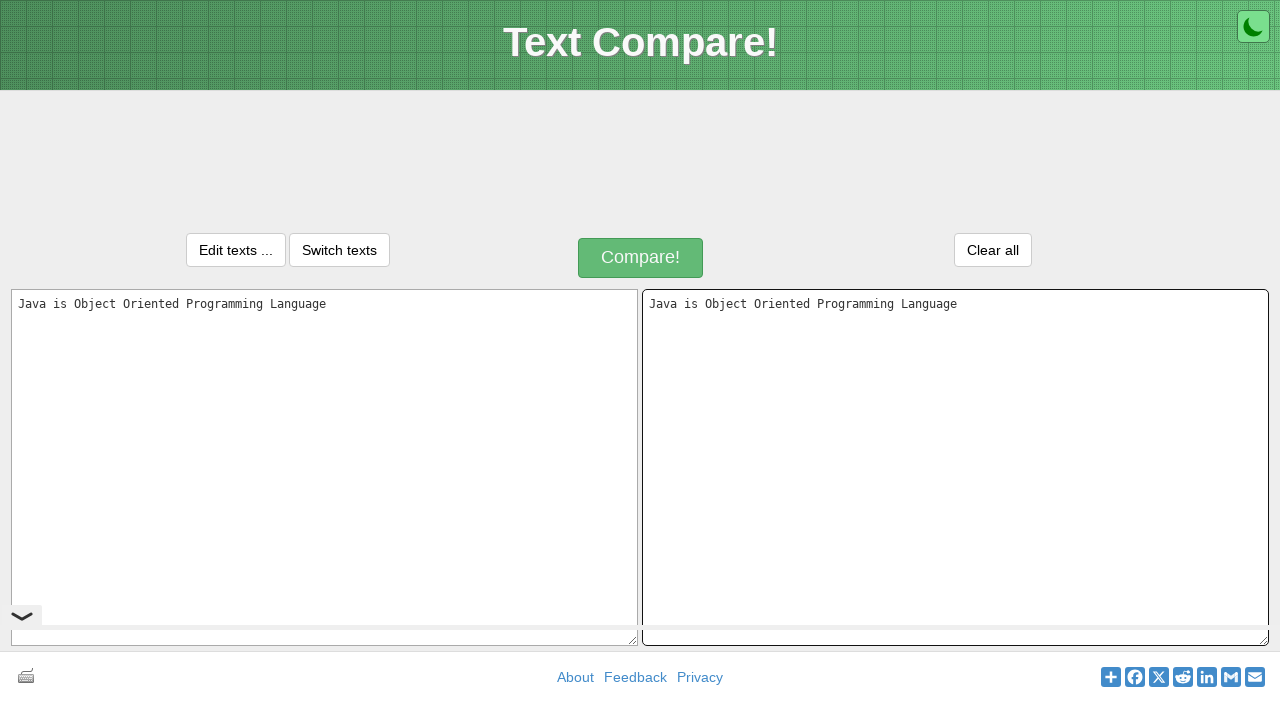

Retrieved value from second textarea
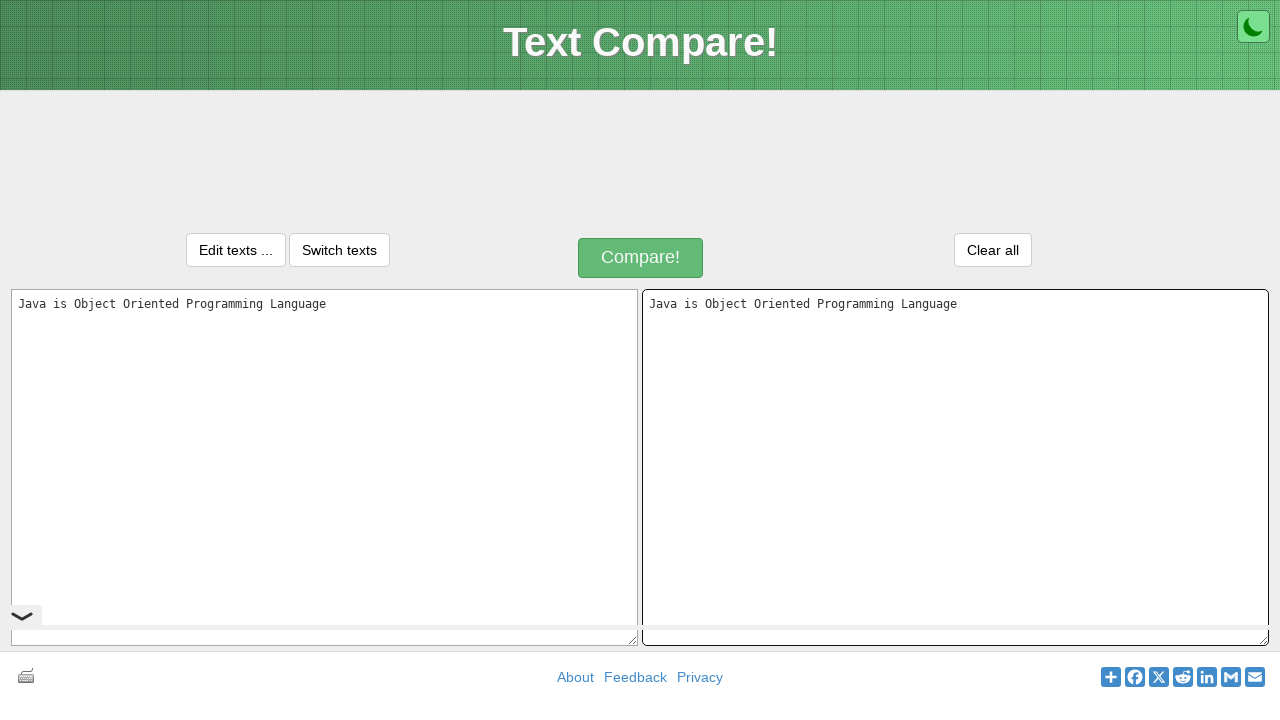

Verified both textareas contain identical text
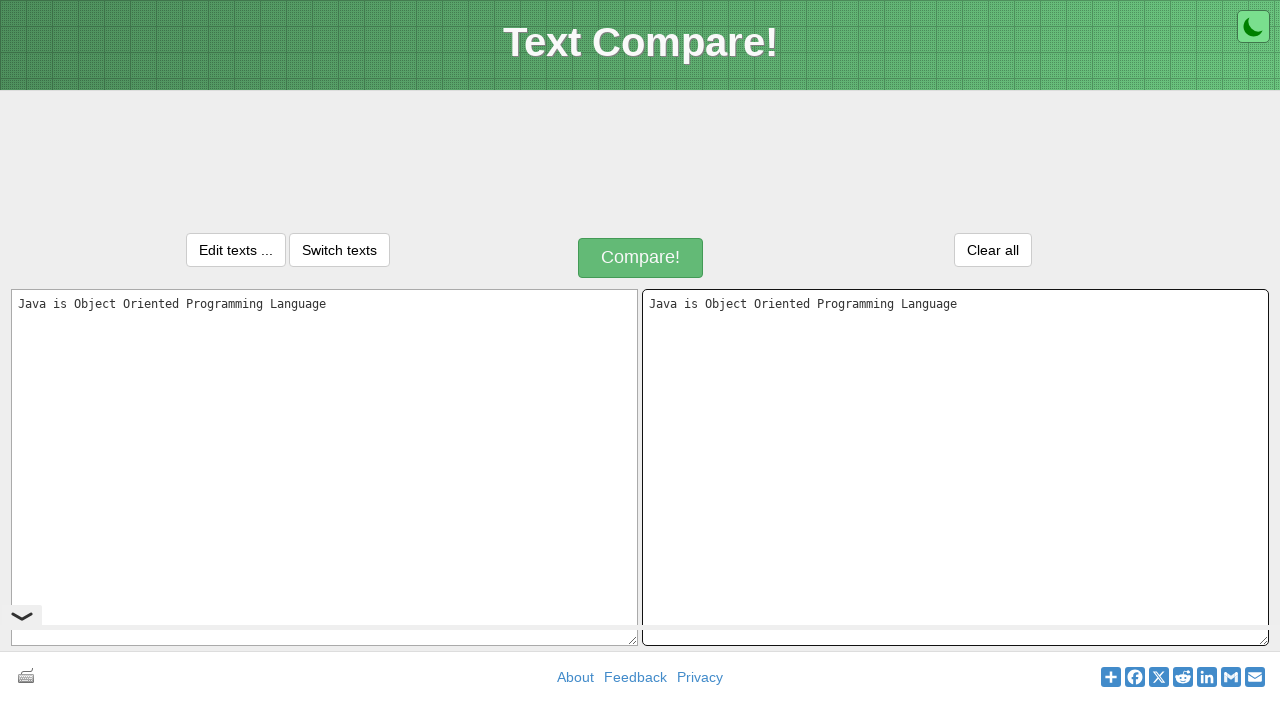

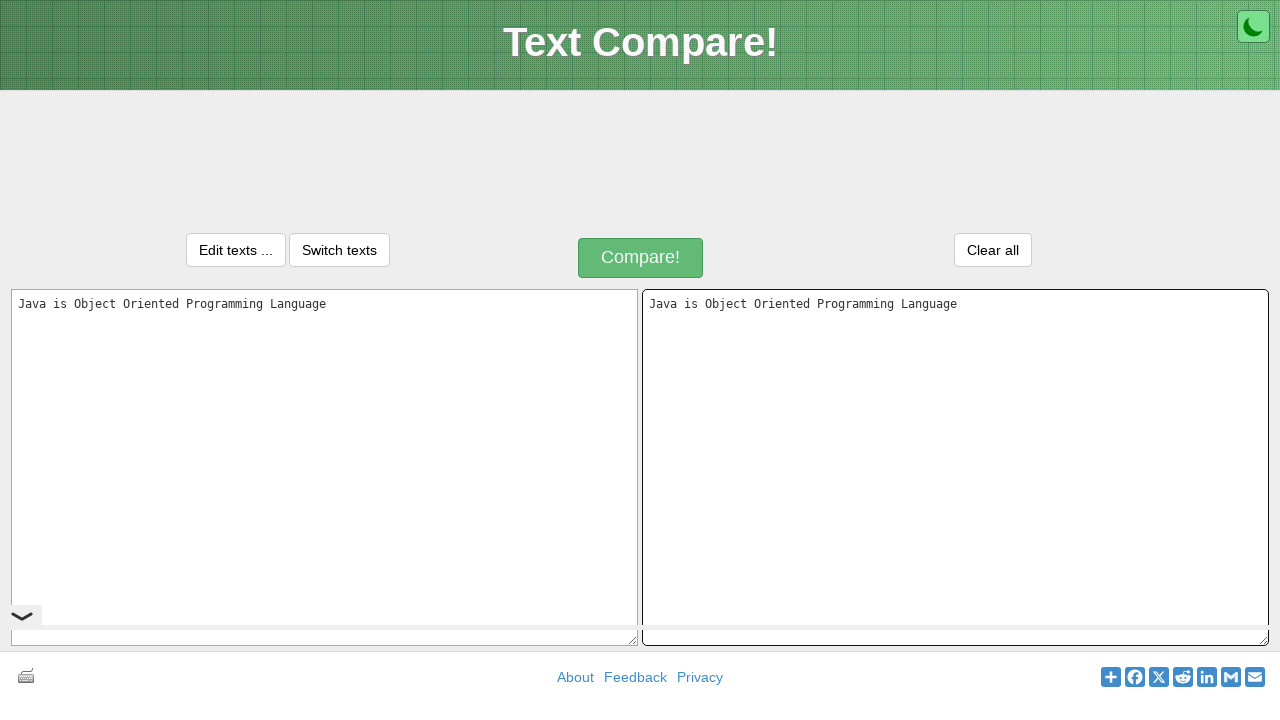